Tests a math problem form by reading two numbers, calculating their sum, selecting the result from a dropdown, and submitting the form

Starting URL: http://suninjuly.github.io/selects2.html

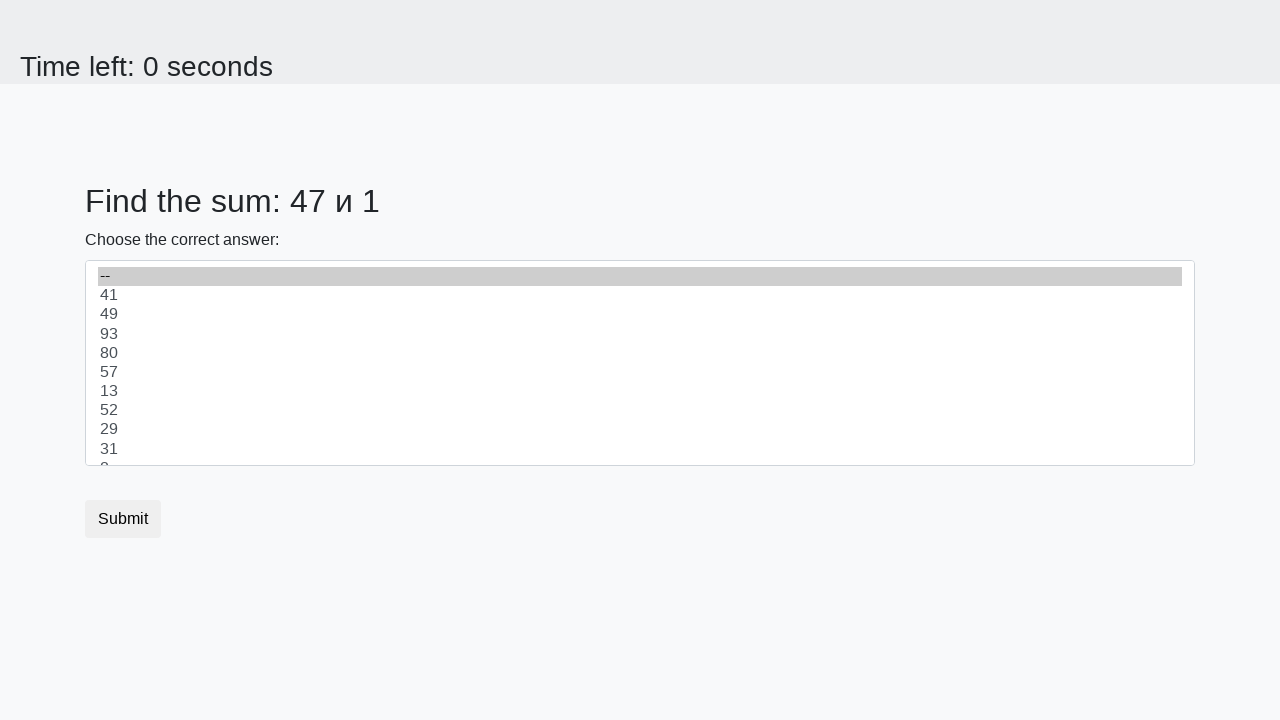

Located first number element (#num1)
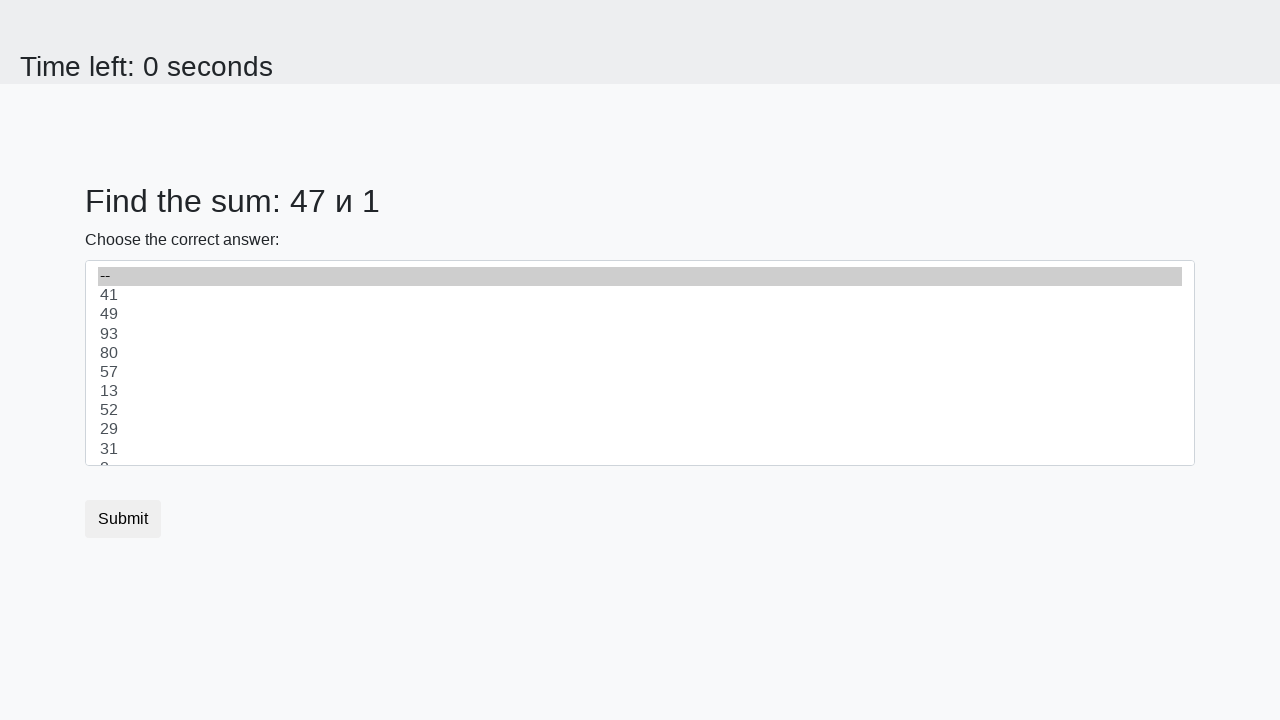

Read first number from element
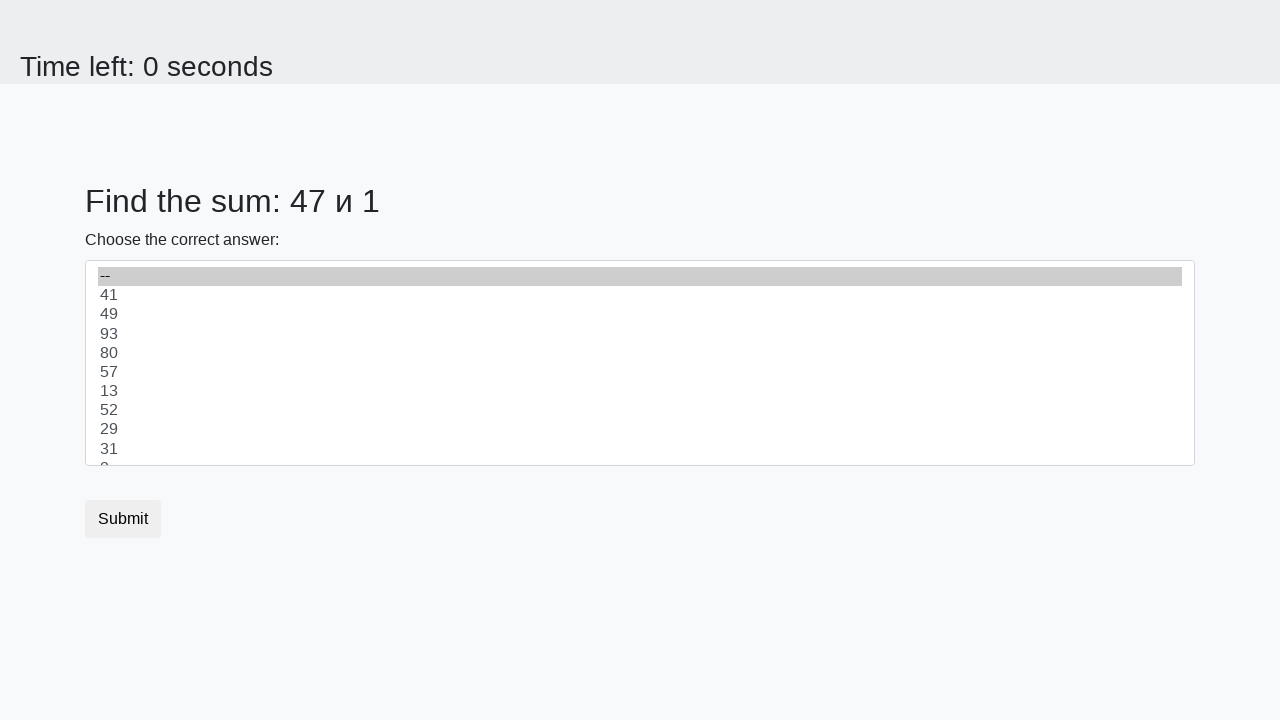

Located second number element (#num2)
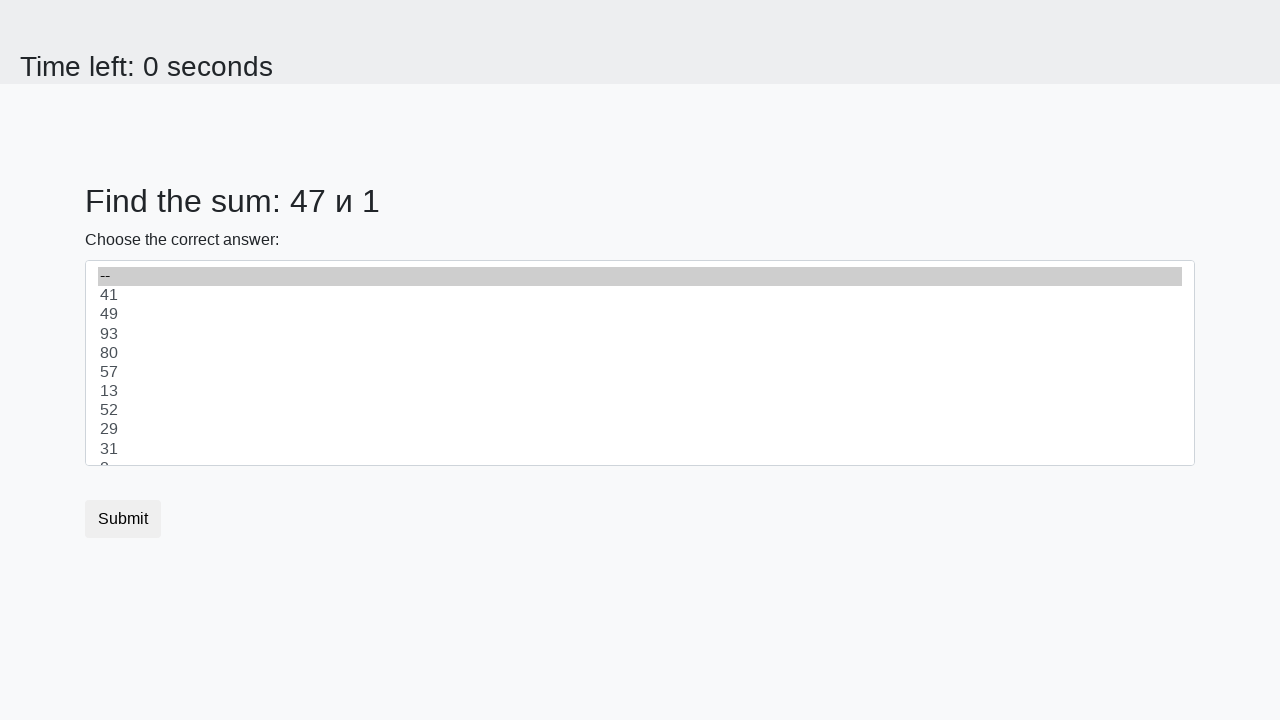

Read second number from element
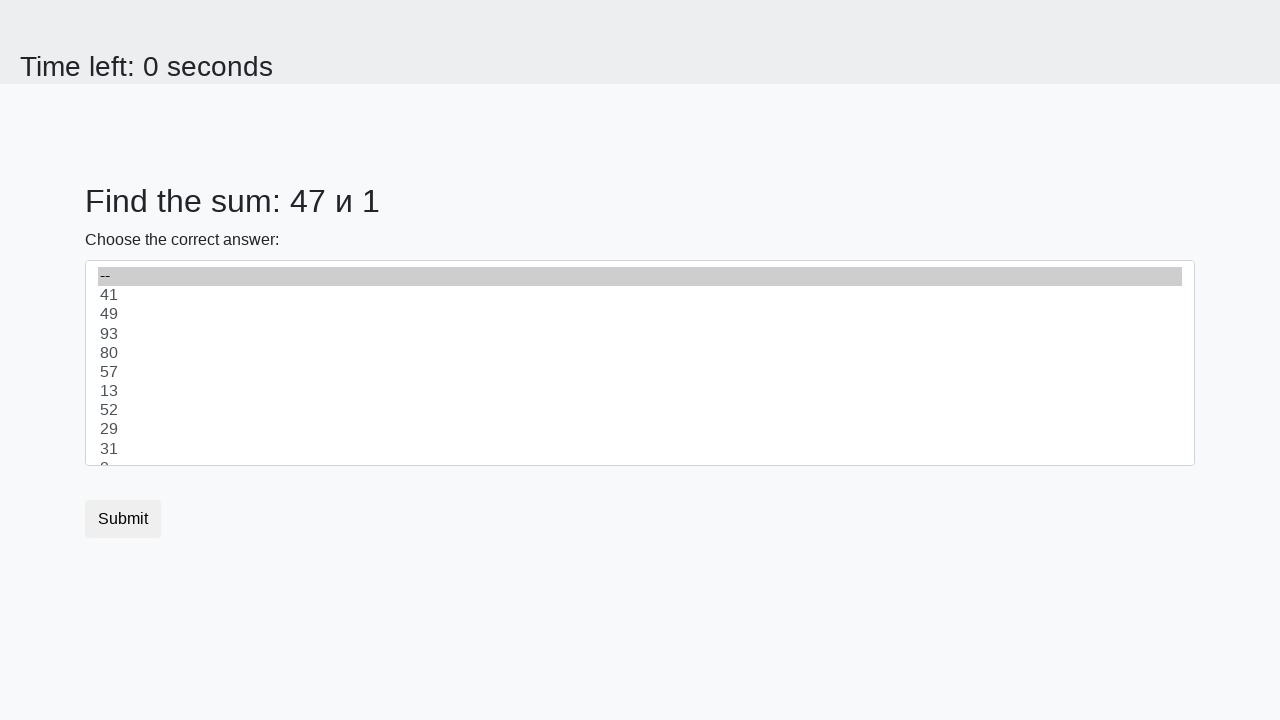

Calculated sum: 47 + 1 = 48
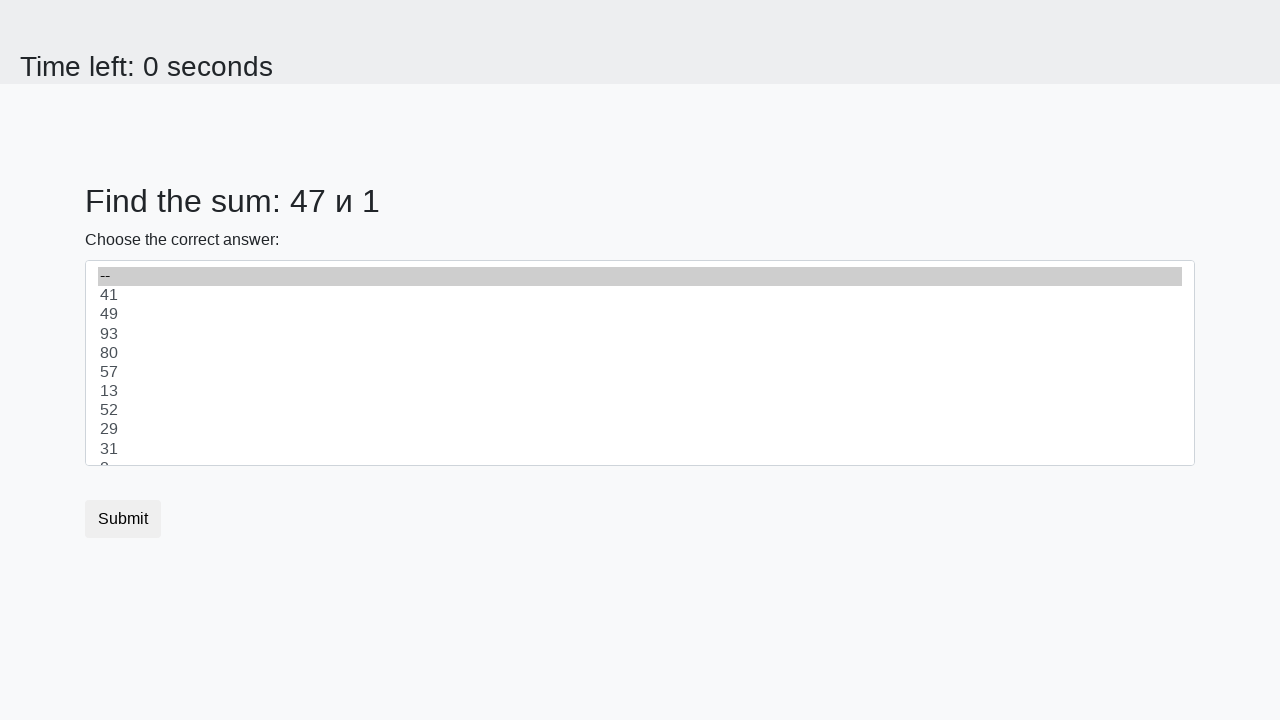

Selected sum value '48' from dropdown on select
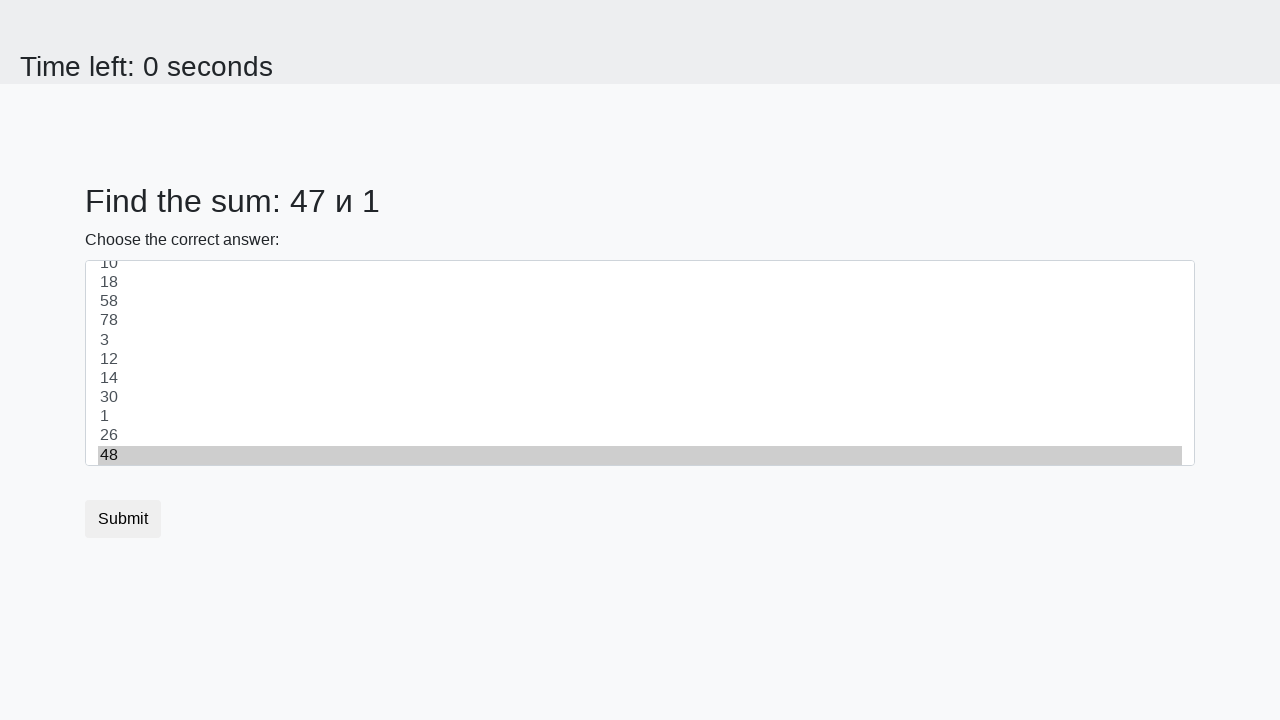

Clicked submit button to submit the form at (123, 519) on button.btn
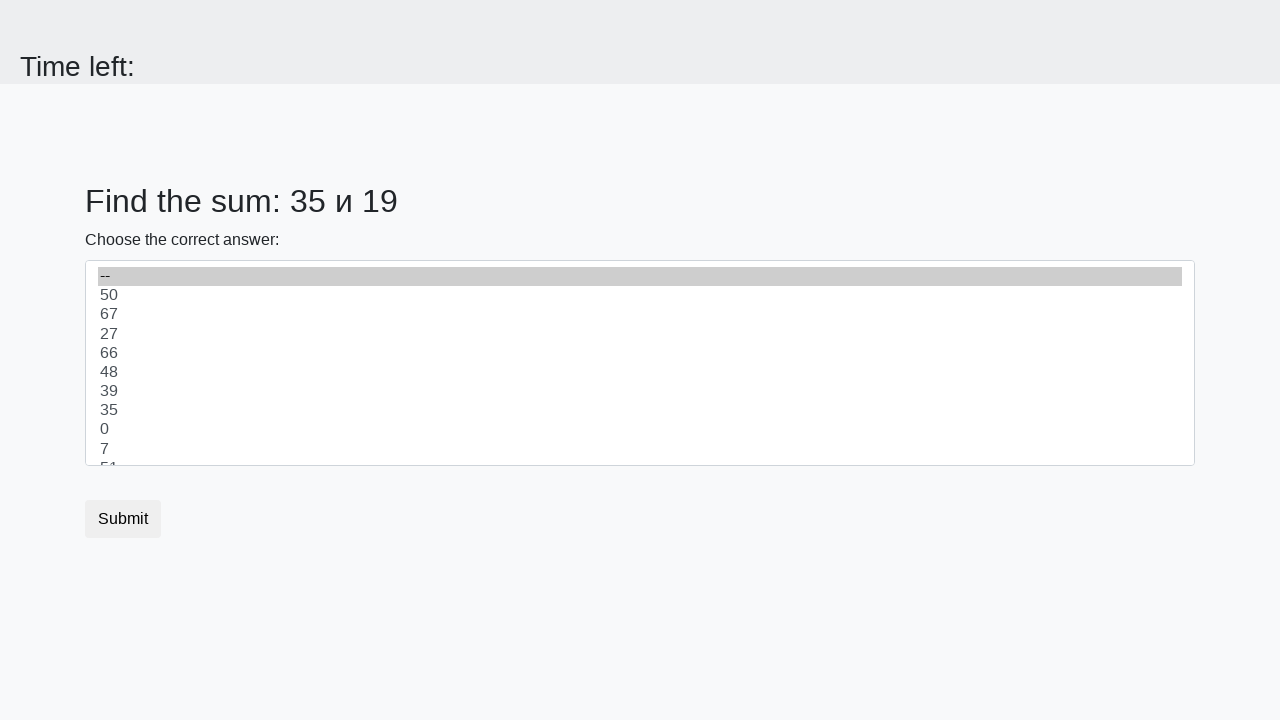

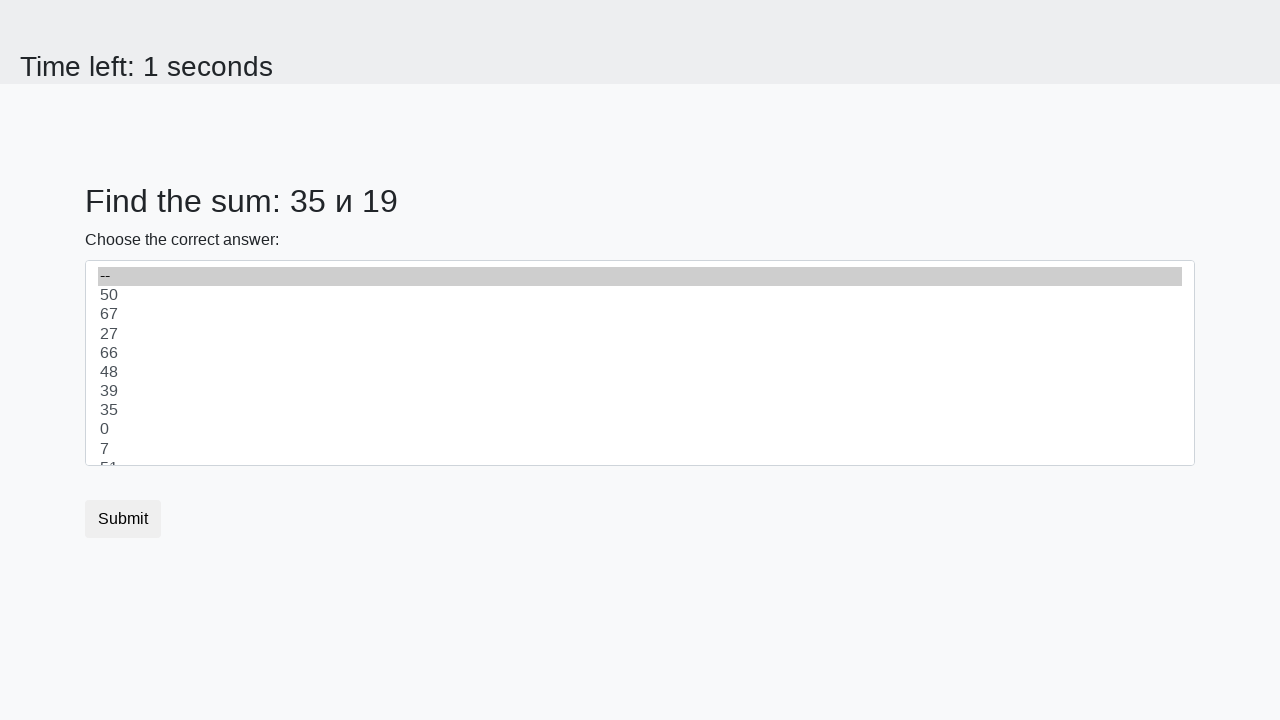